Tests the Python.org website search functionality by searching for "lambda" and submitting the search form

Starting URL: http://www.python.org

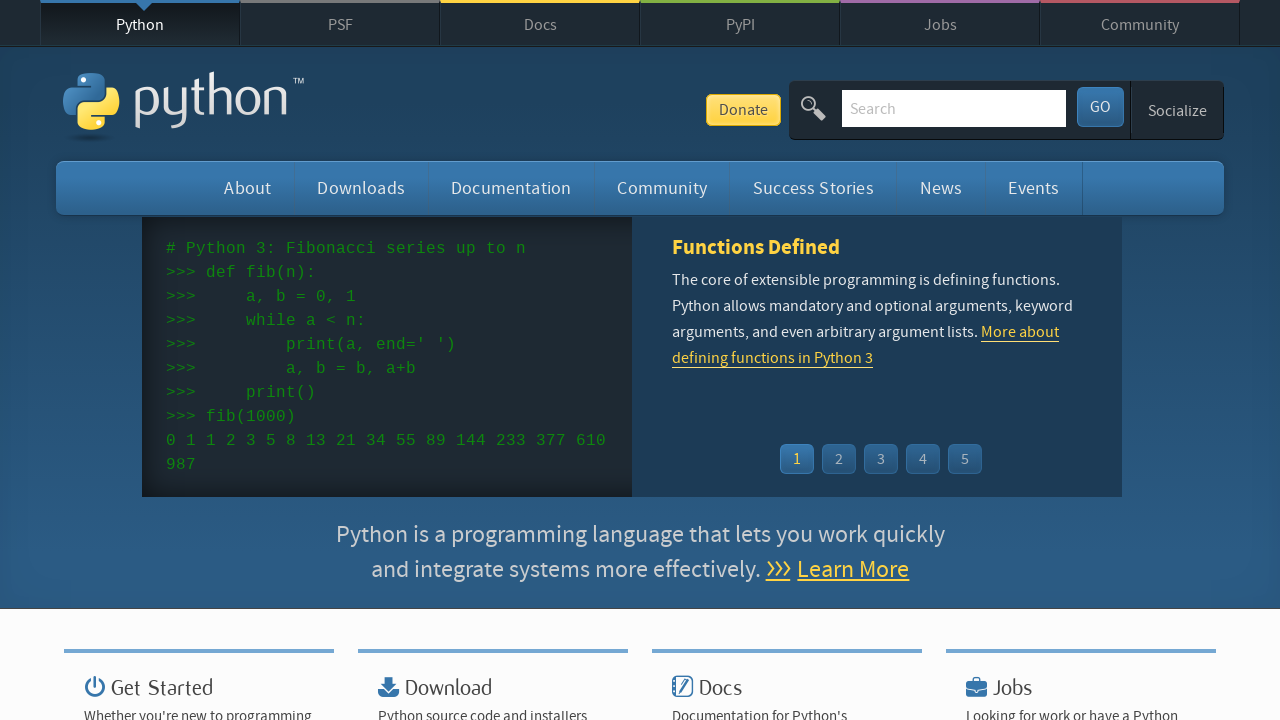

Filled search box with 'lambda' on input[name='q']
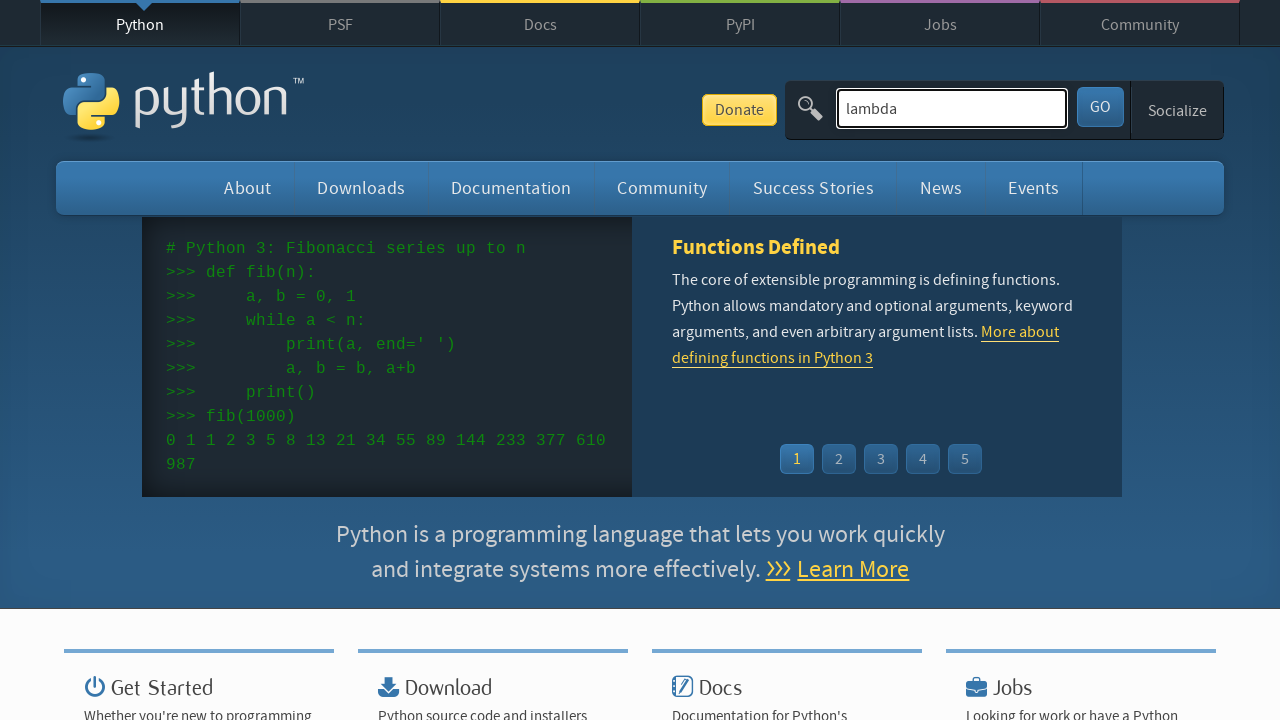

Pressed Enter to submit search form on input[name='q']
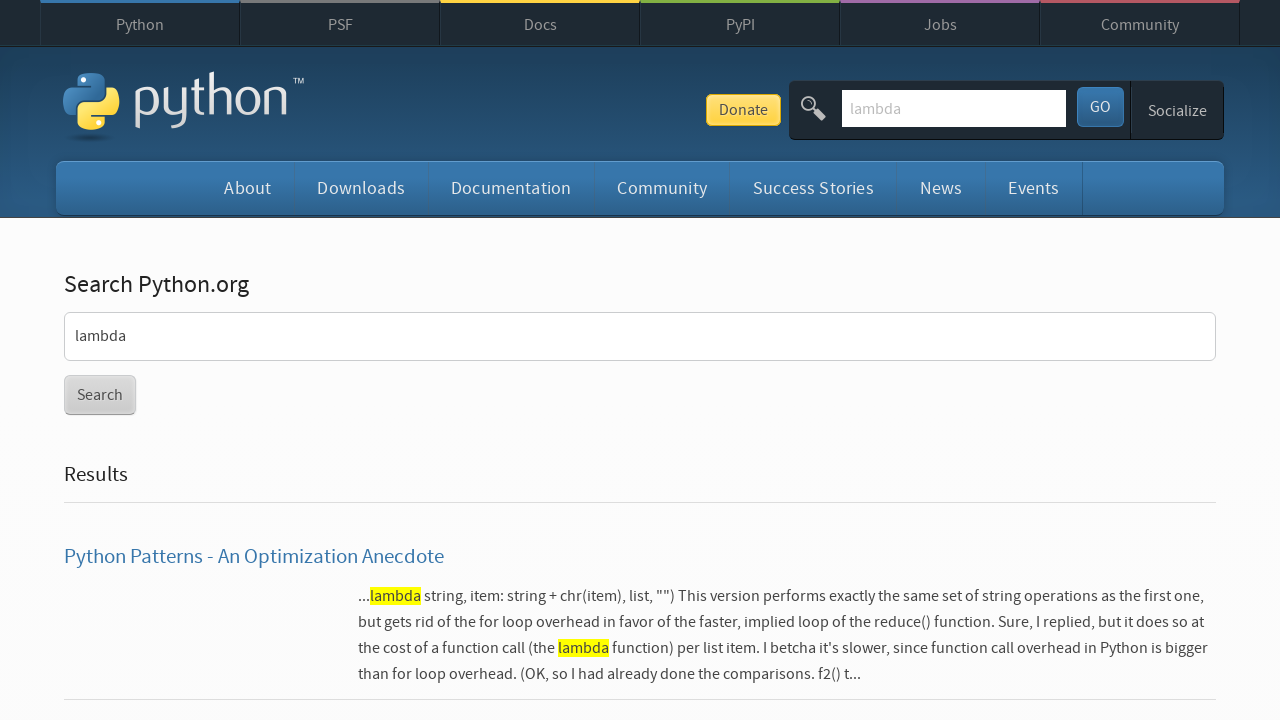

Search results page loaded
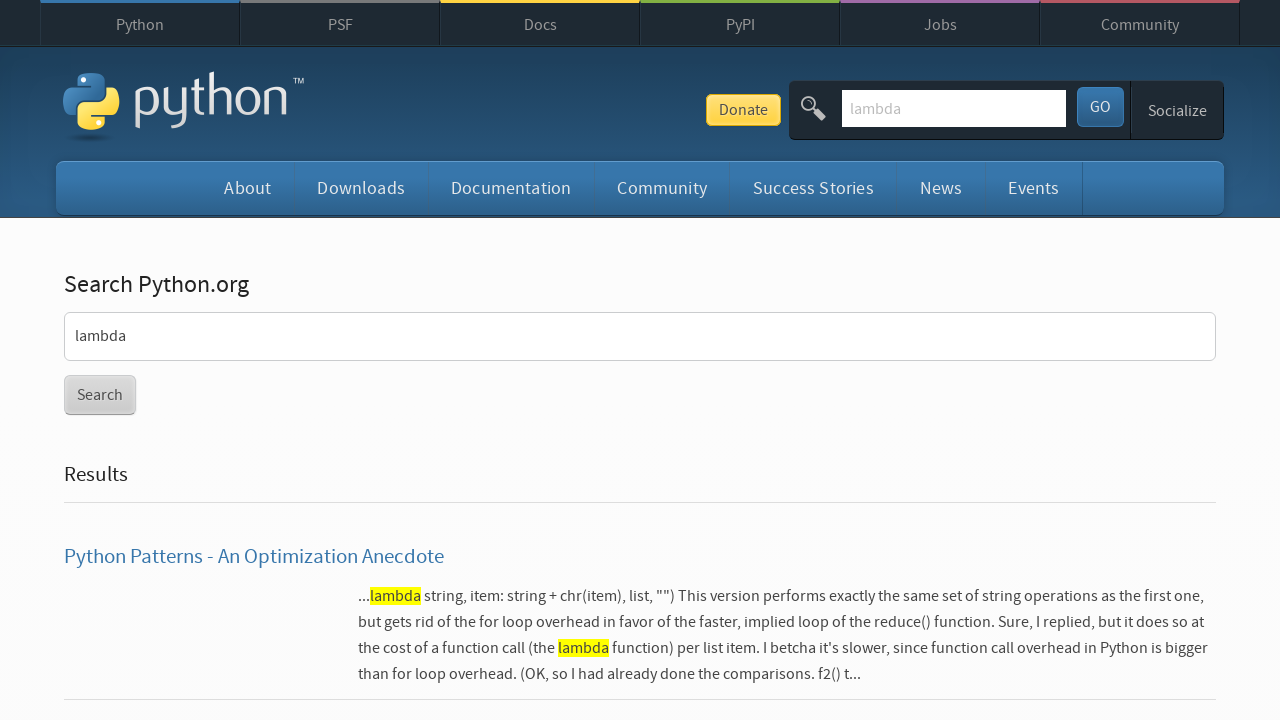

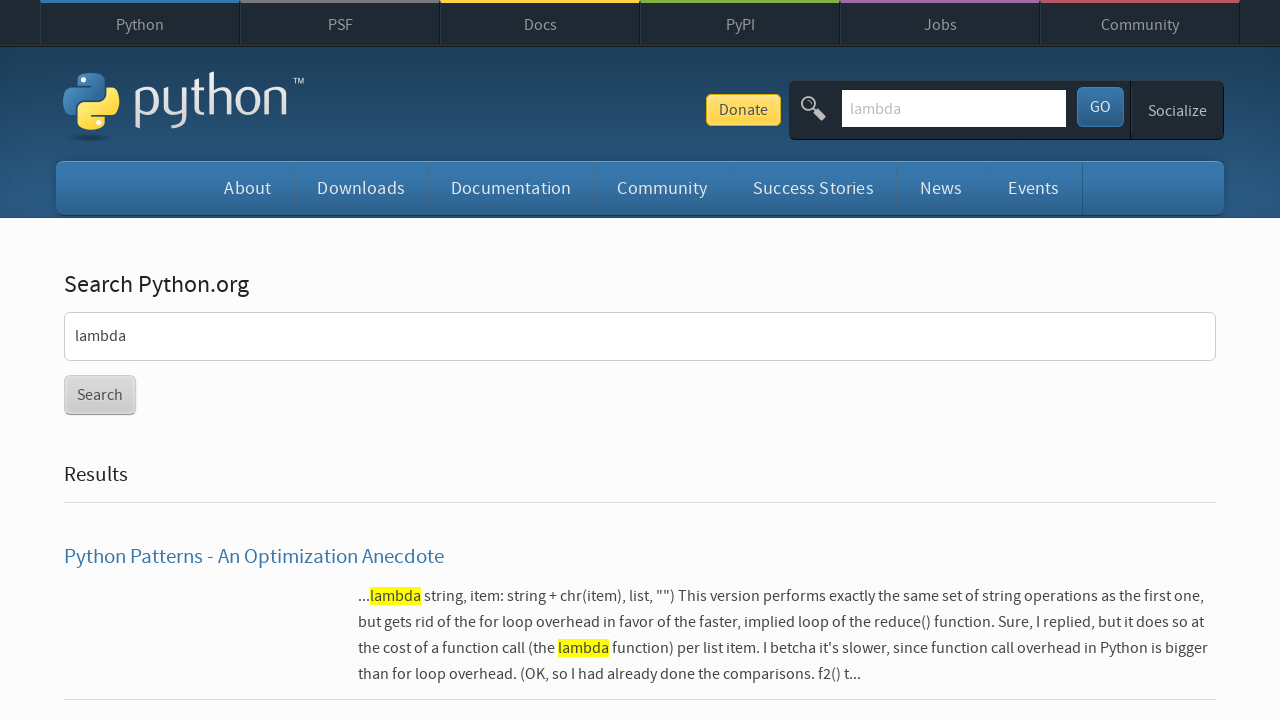